Opens the Lowe's home improvement store website and verifies the page loads successfully

Starting URL: http://www.lowes.com

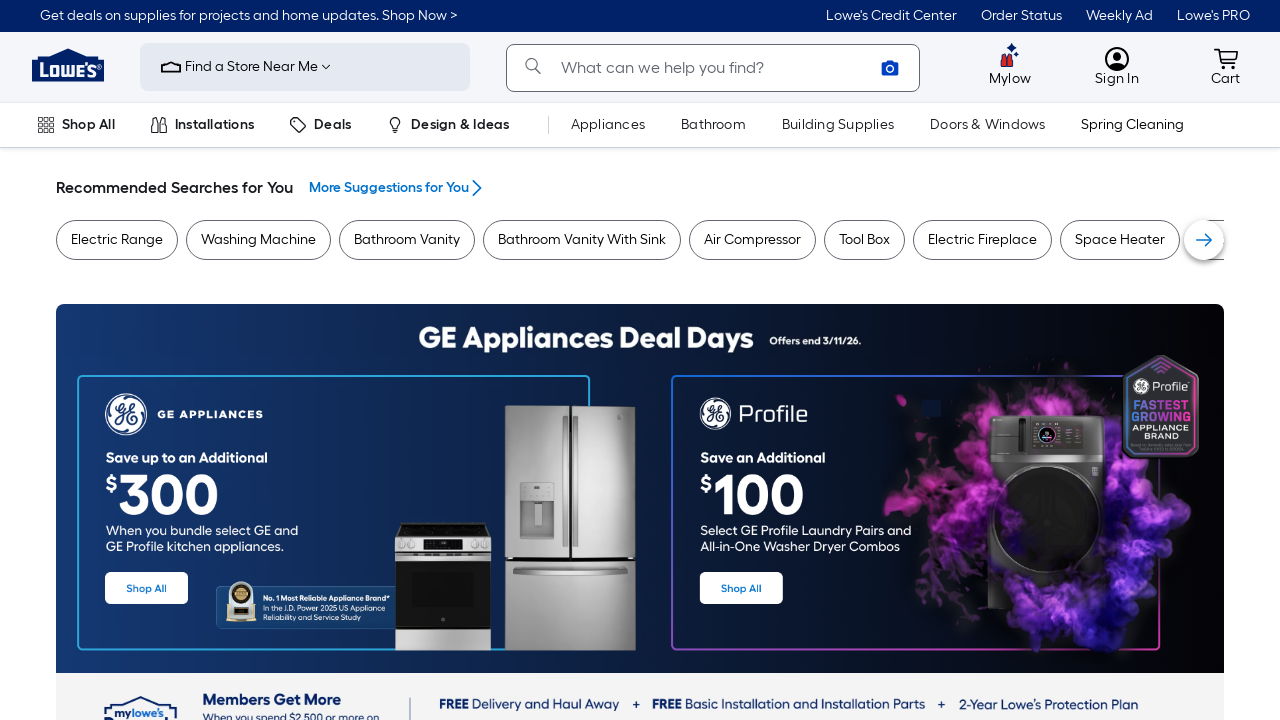

Waited for page to reach domcontentloaded state
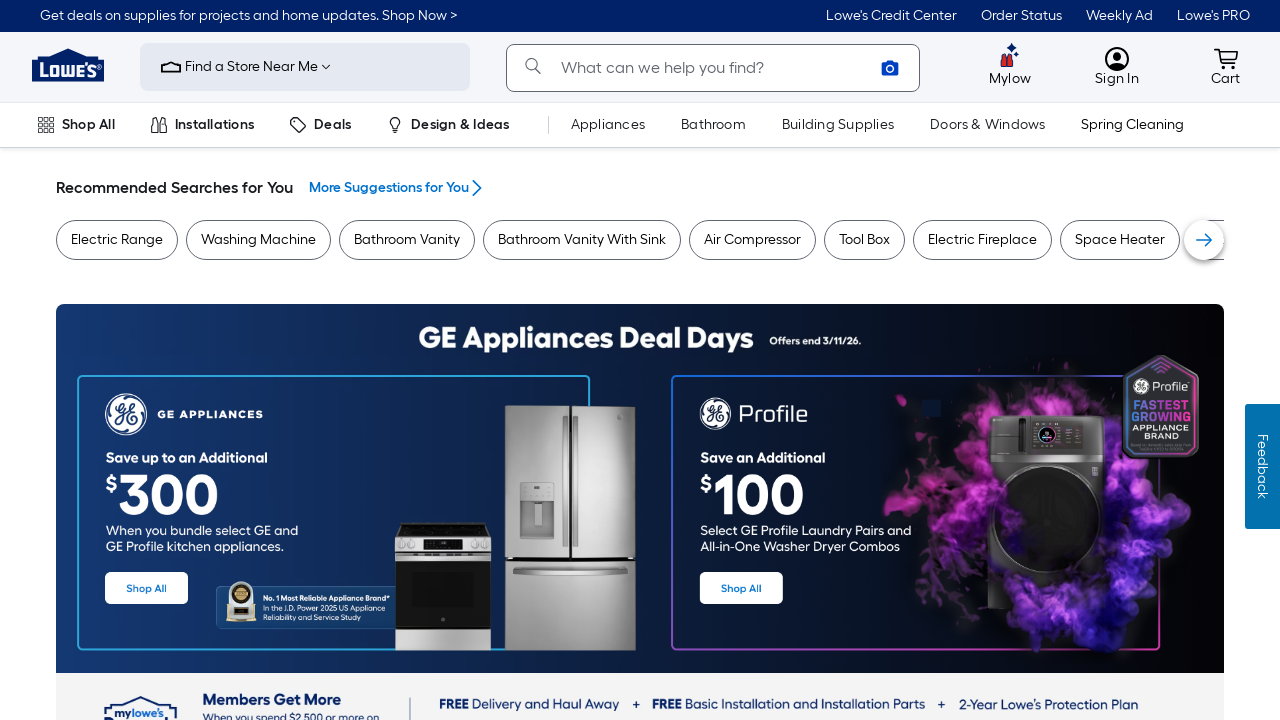

Verified body element is present on Lowe's homepage
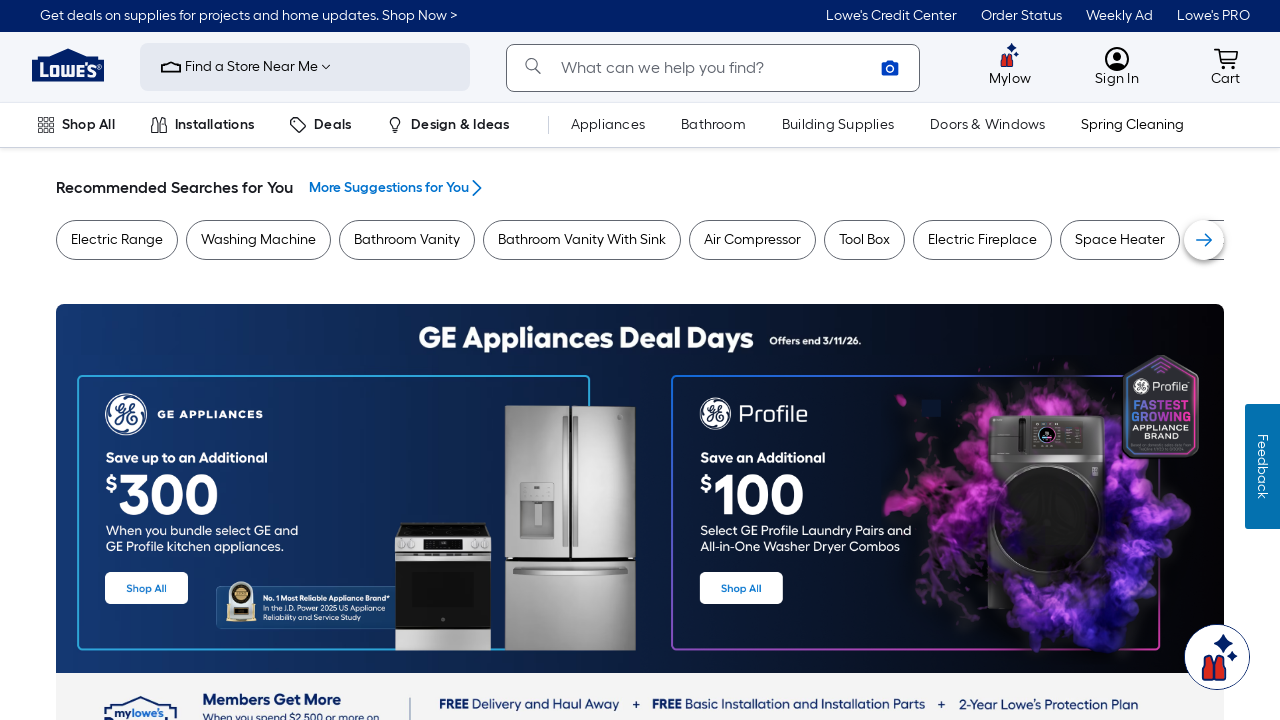

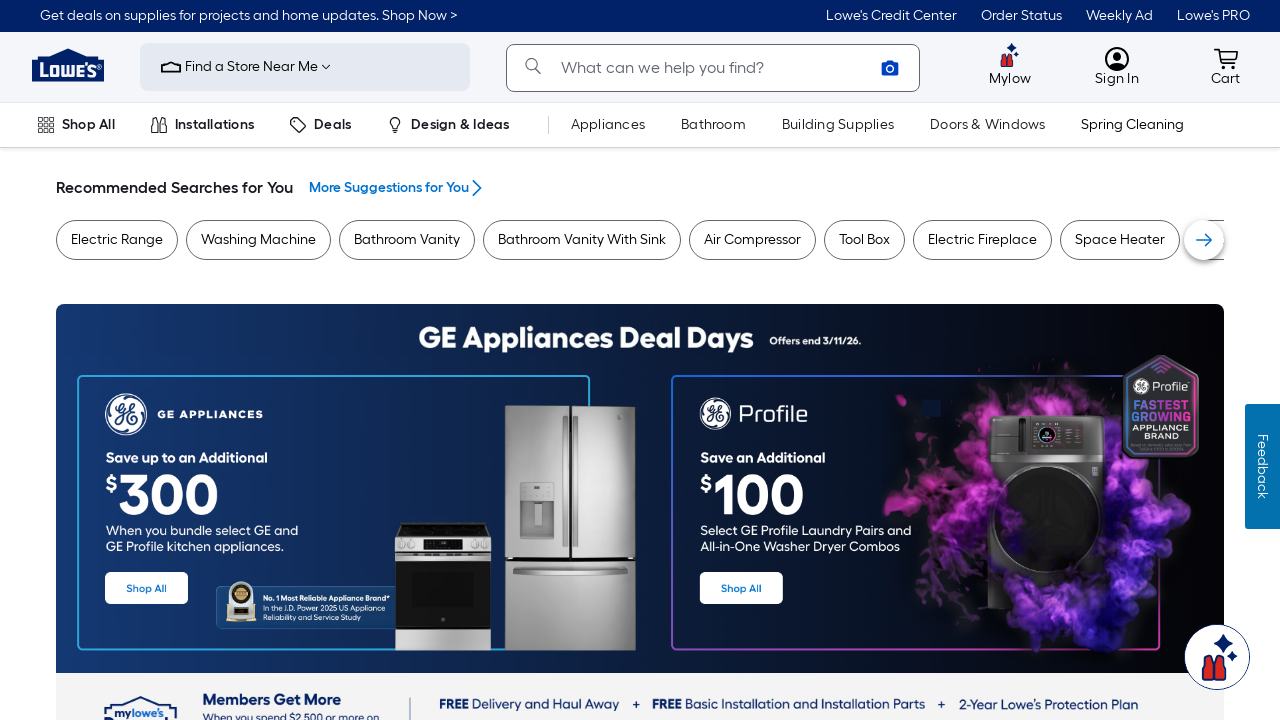